Tests the DemoQA website by navigating to the Alerts, Frame & Windows section, clicking on Browser Windows menu item, opening a new tab, verifying content on the new tab, and switching back to the original tab.

Starting URL: https://demoqa.com/

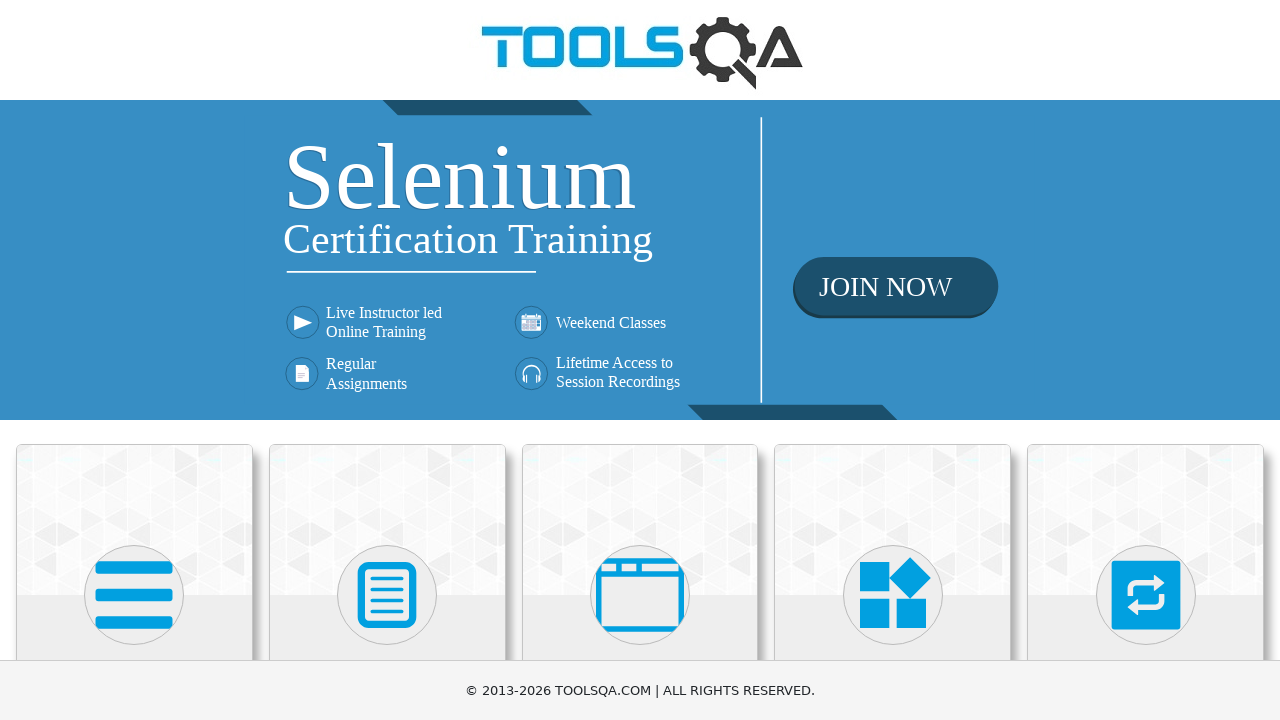

Scrolled down to make cards visible
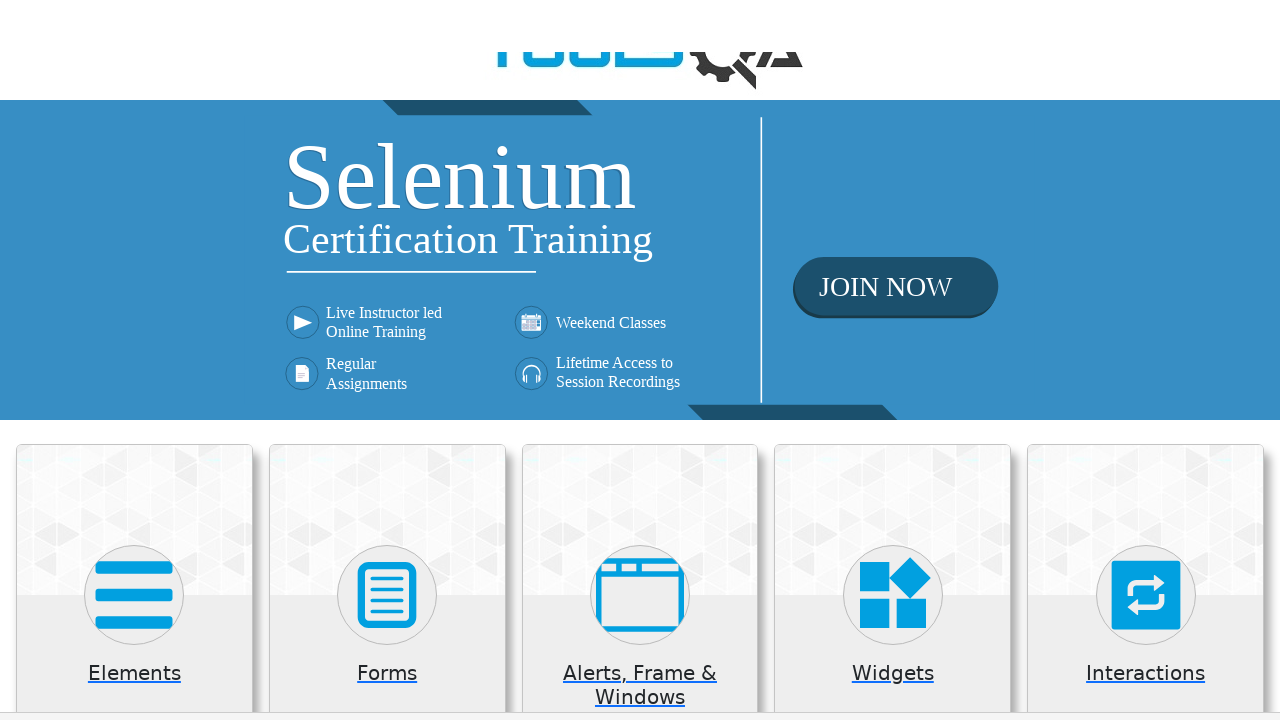

Clicked on 'Alerts, Frame & Windows' card at (640, 200) on (//*[@class='card mt-4 top-card'])[3]
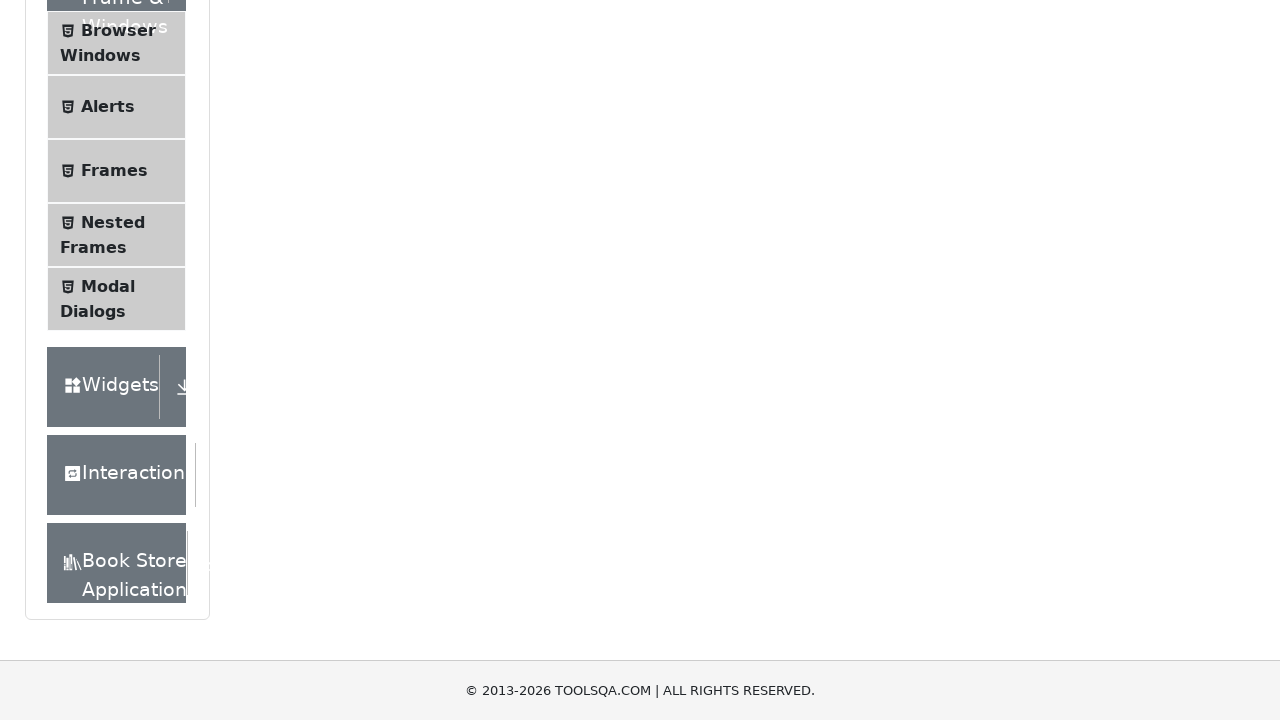

Verified 'Please select an item from left to start practice.' text is visible
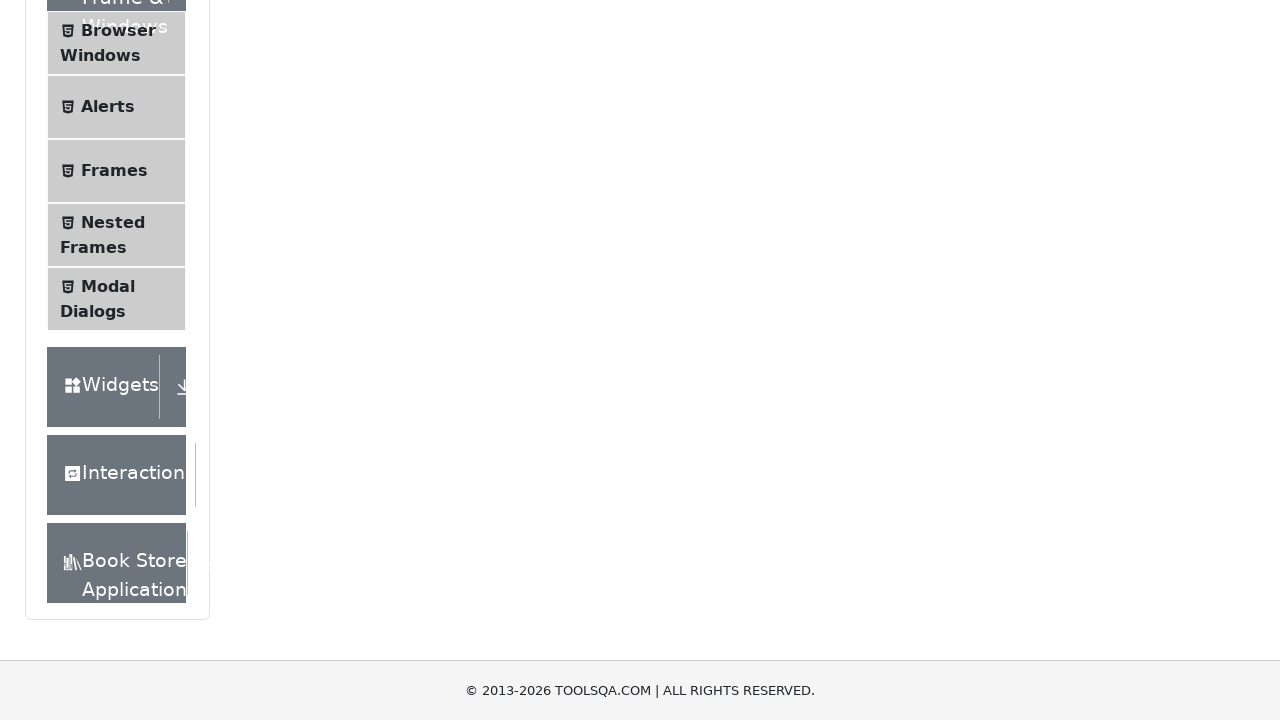

Clicked on 'Browser Windows' menu item at (118, 30) on xpath=//*[text()='Browser Windows']
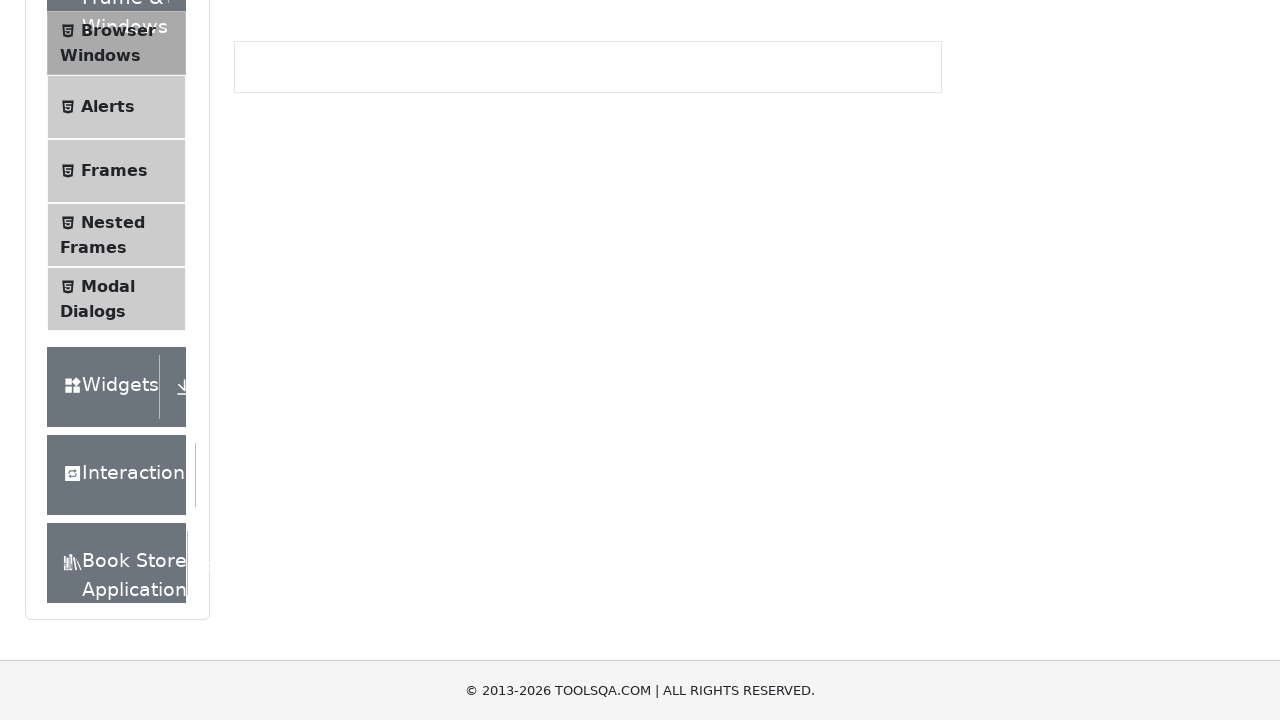

Waited for page to load
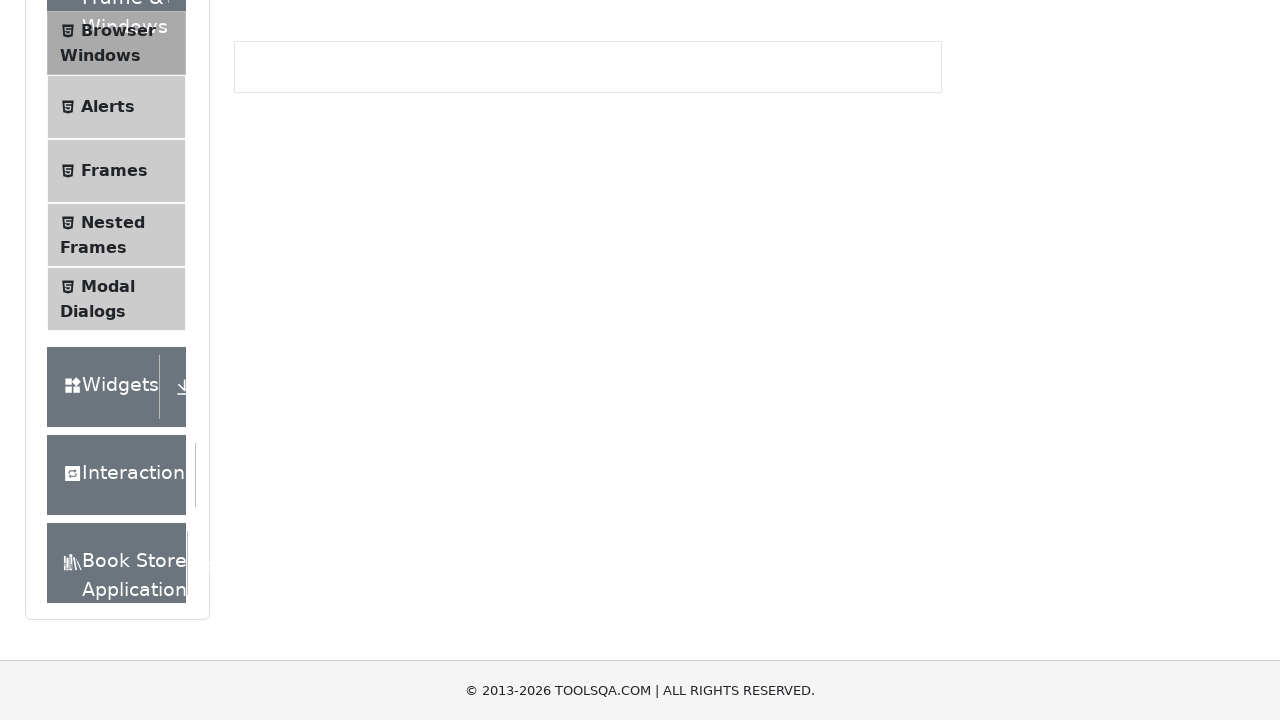

Verified 'New Tab' button is visible
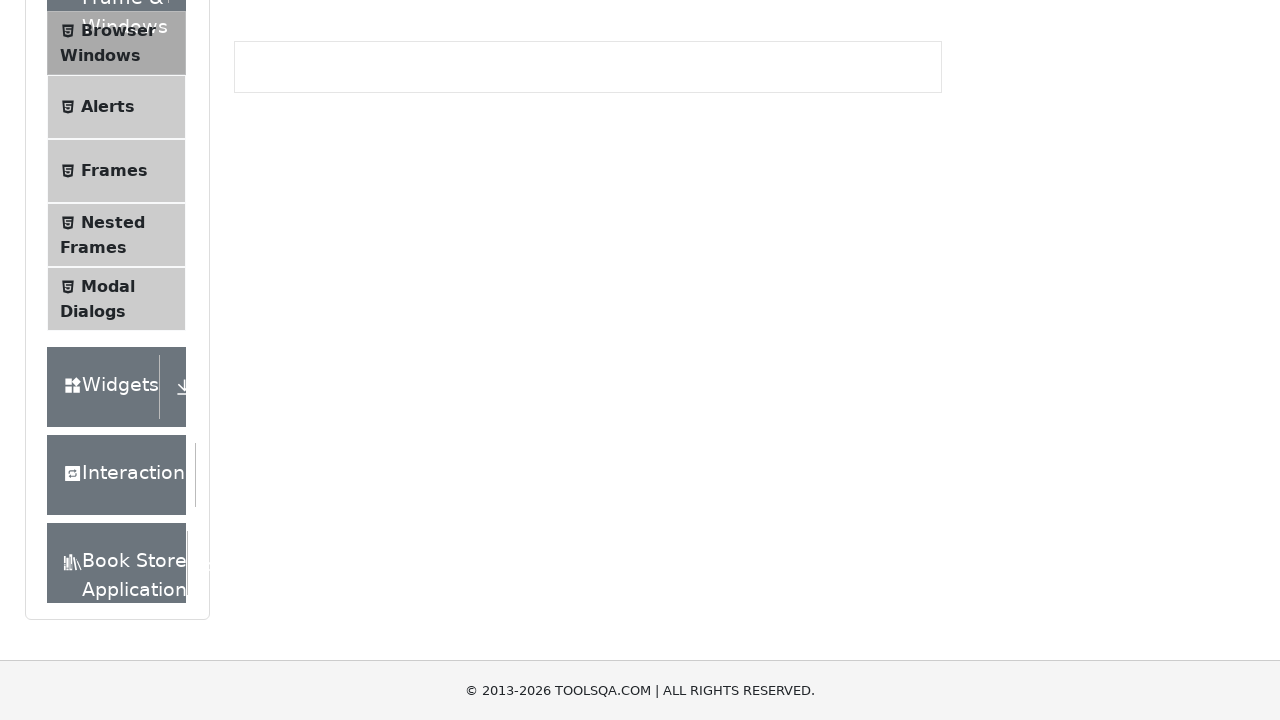

Clicked on 'New Tab' button to open a new tab at (280, 242) on xpath=//*[text()='New Tab']
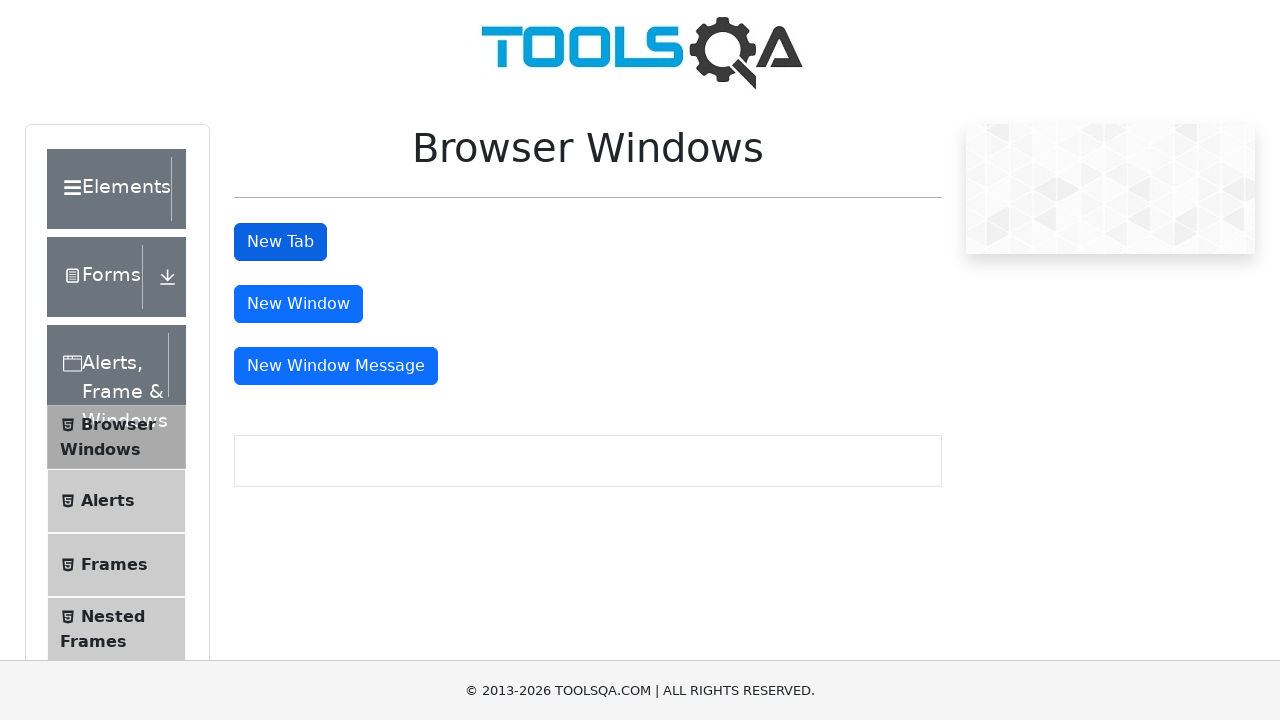

Captured reference to the newly opened tab
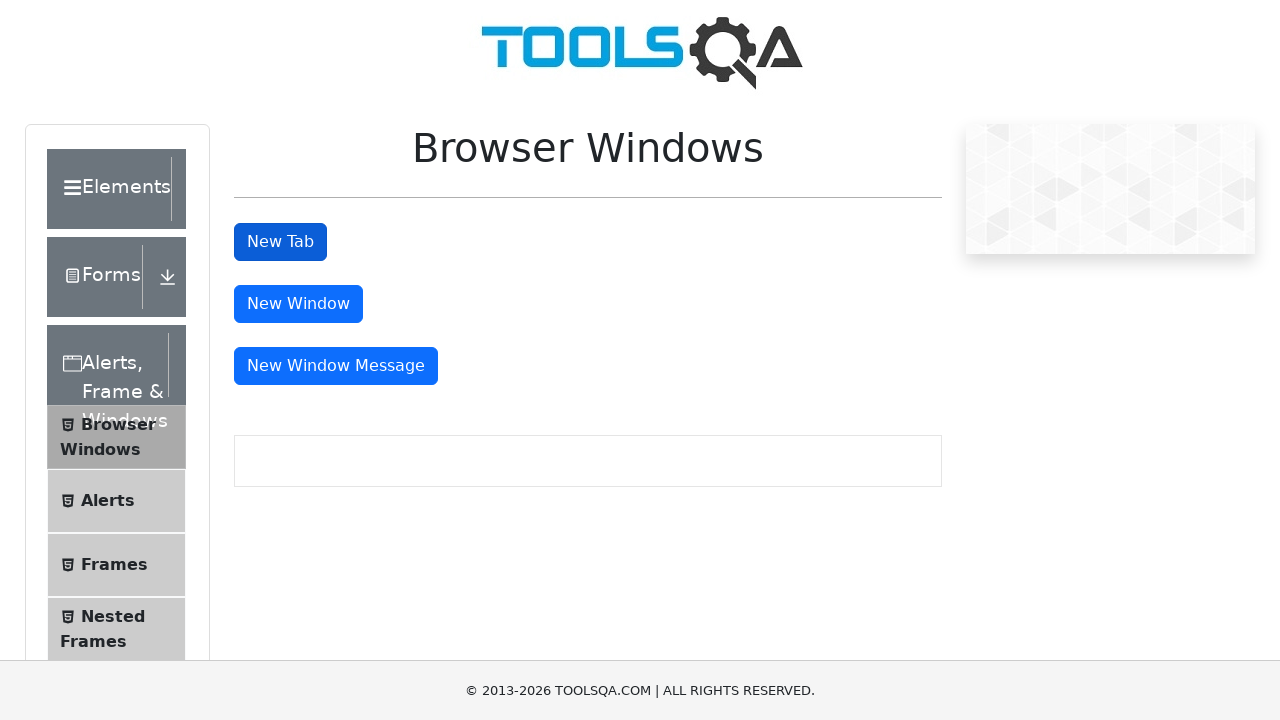

Verified heading is visible on the new tab
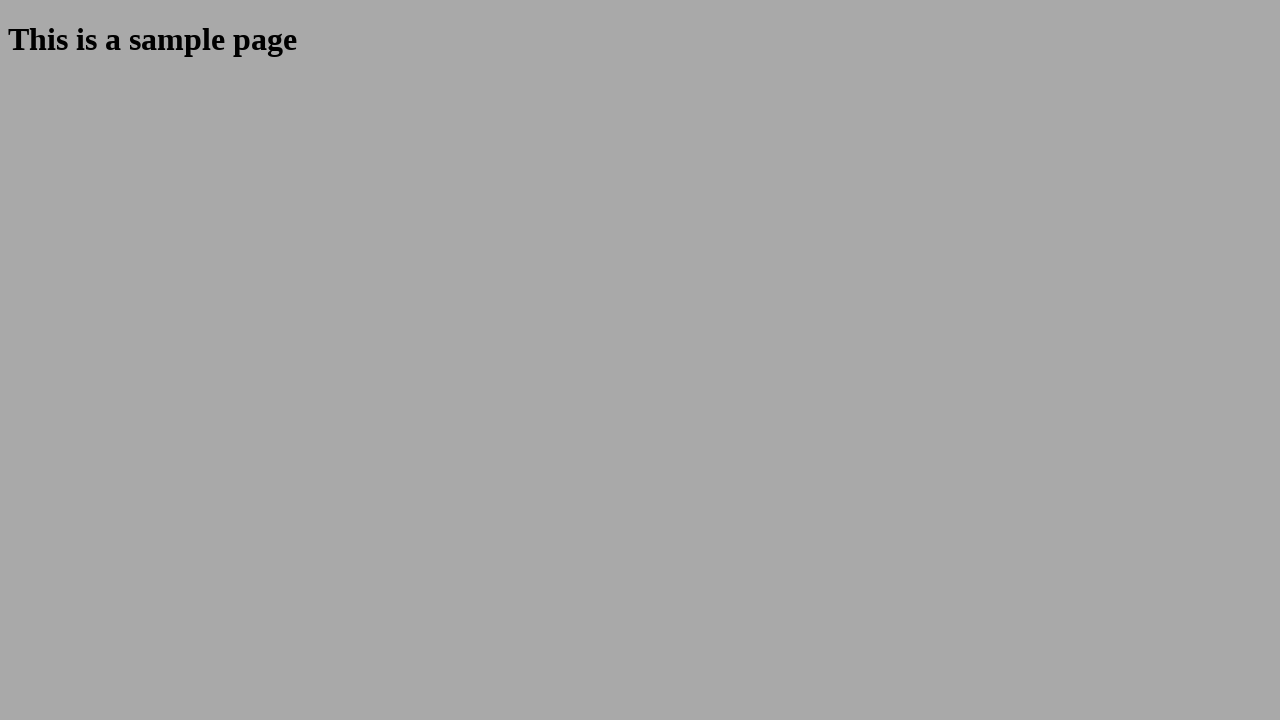

Switched focus back to the original tab
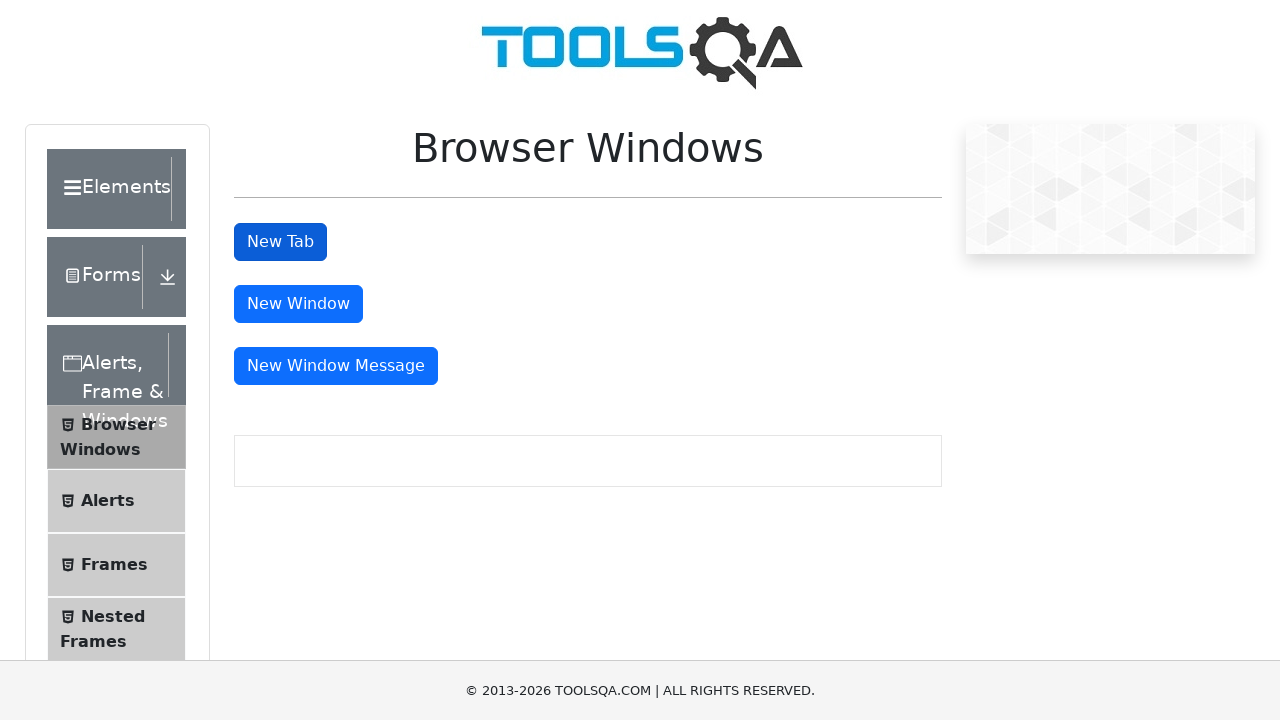

Verified 'New Tab' button is still visible on the original tab
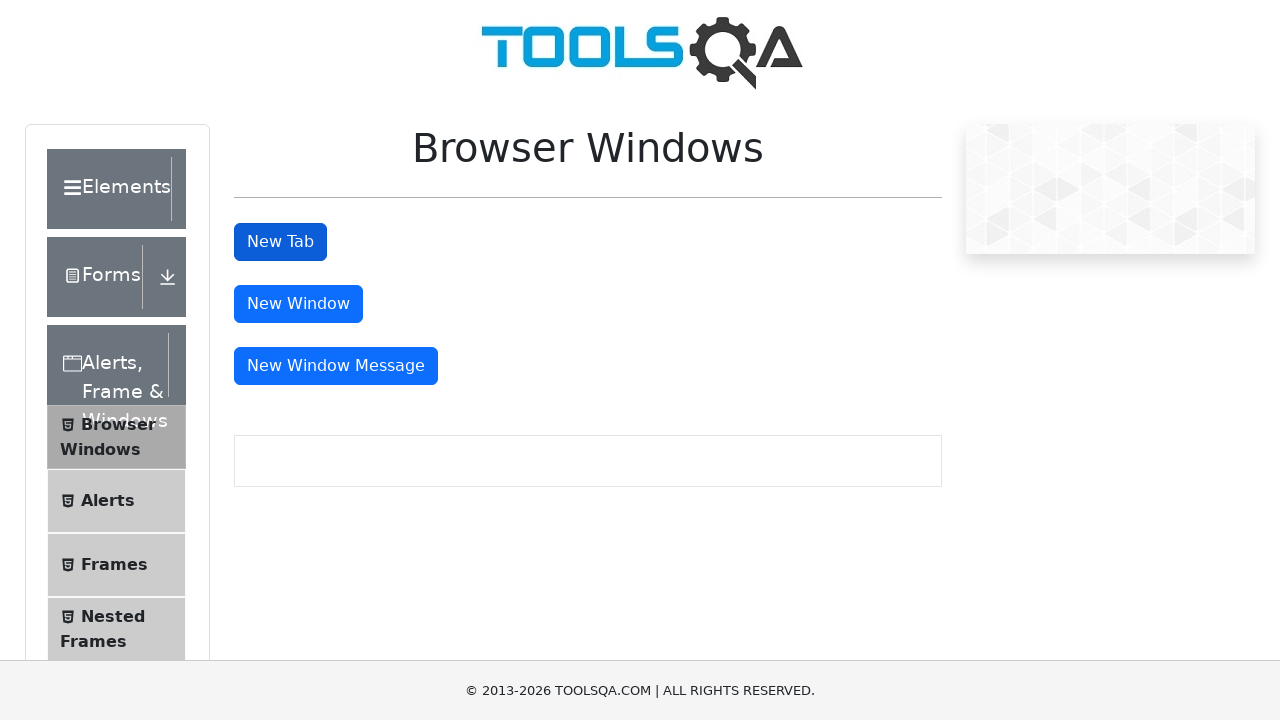

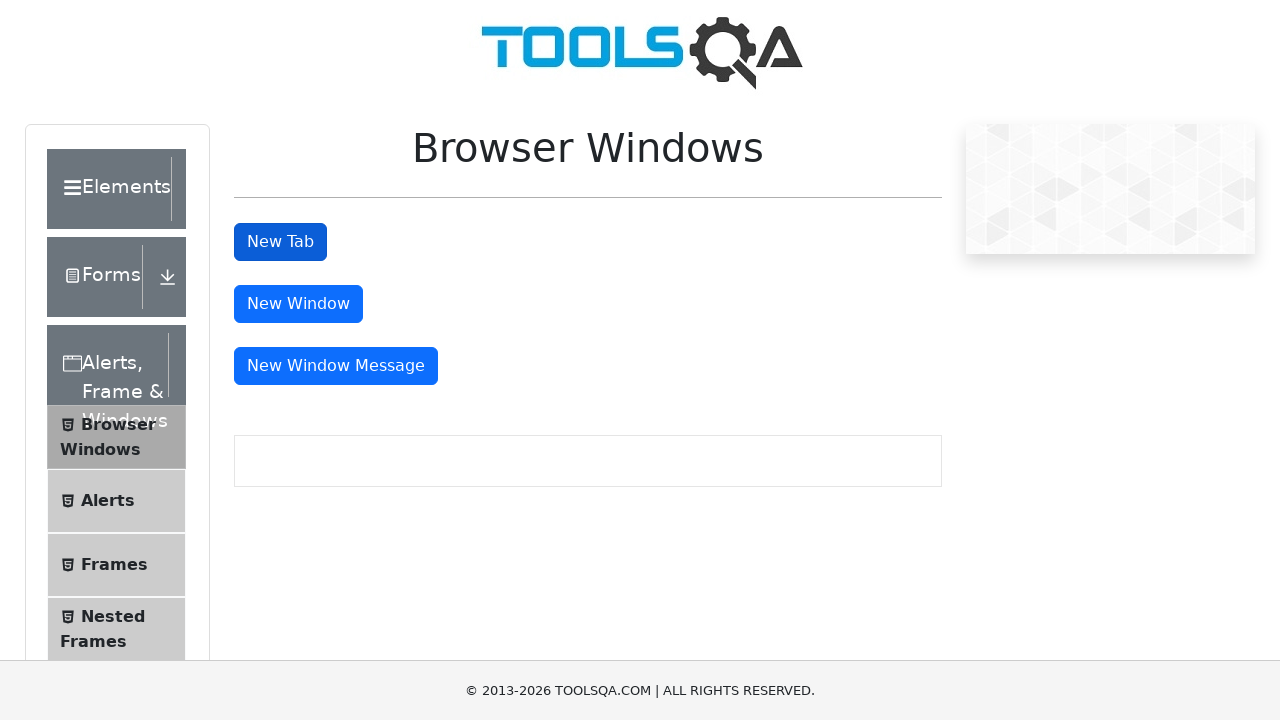